Tests the Radio Button element by clicking radio buttons and verifying the selection feedback message.

Starting URL: https://demoqa.com

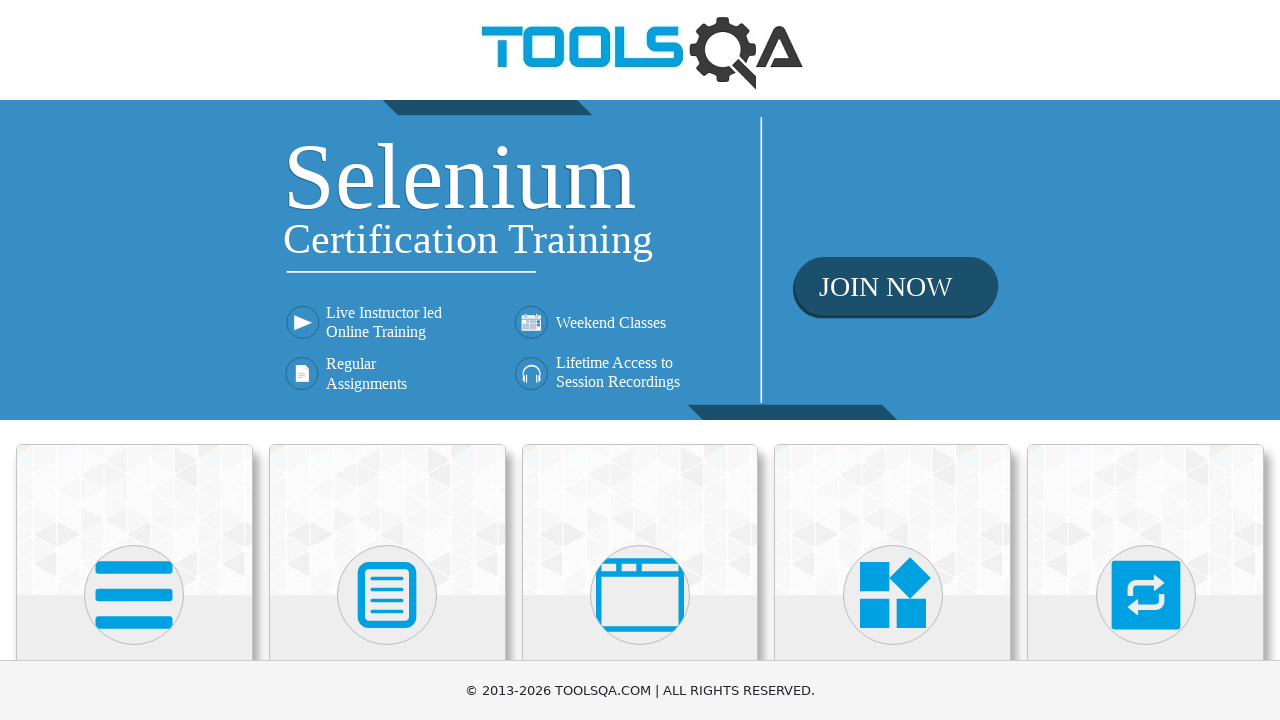

Clicked on Elements category at (134, 360) on internal:text="Elements"i
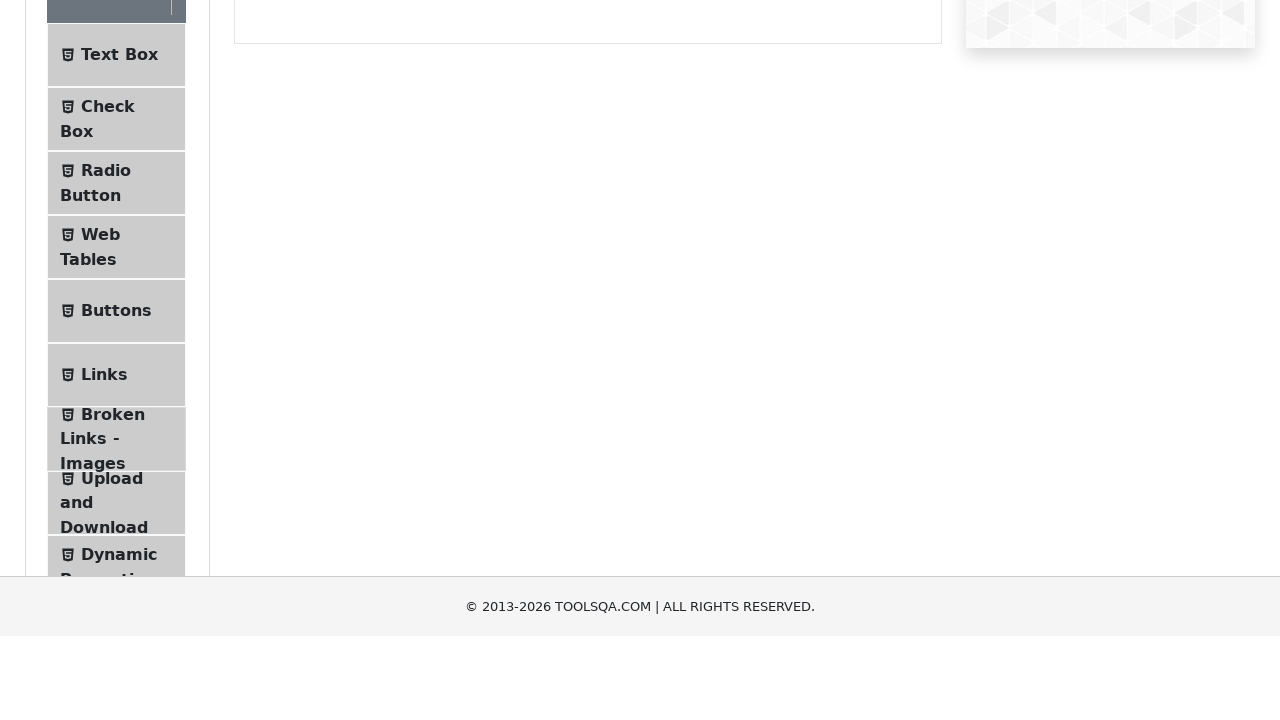

Clicked on Radio Button menu item at (106, 376) on internal:text="Radio Button"i
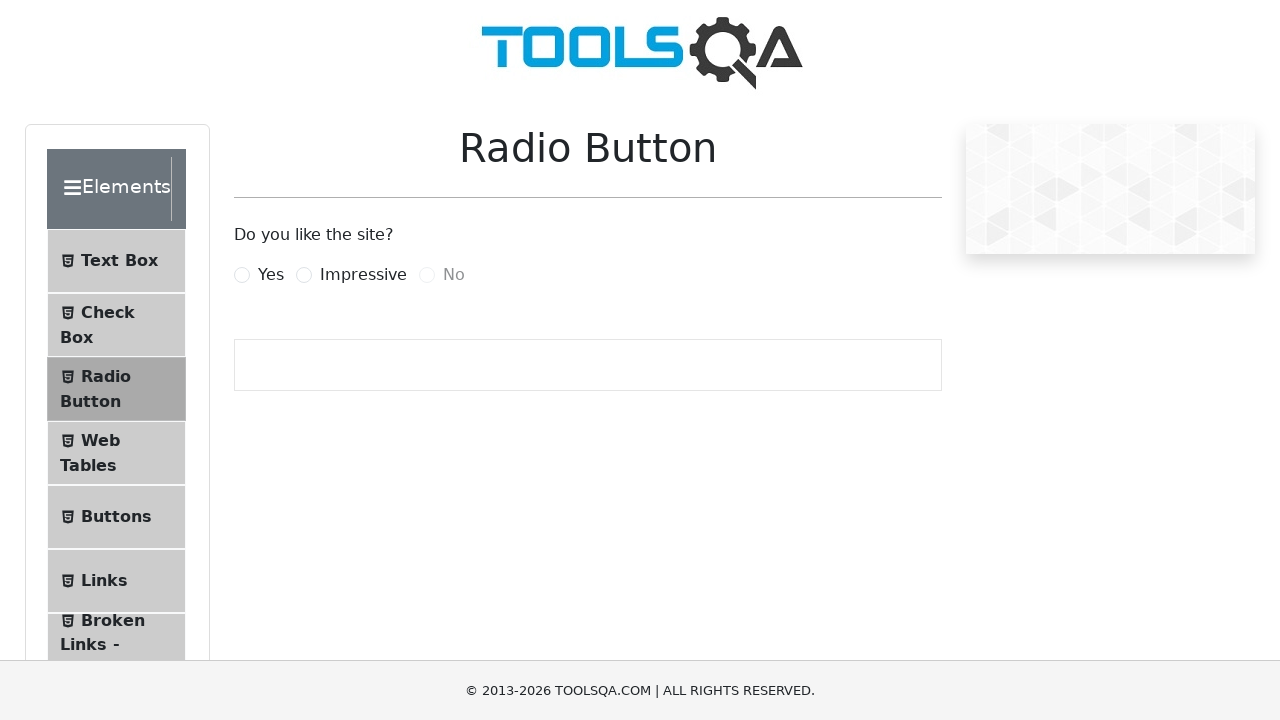

Clicked the Yes radio button with force click at (242, 275) on #yesRadio
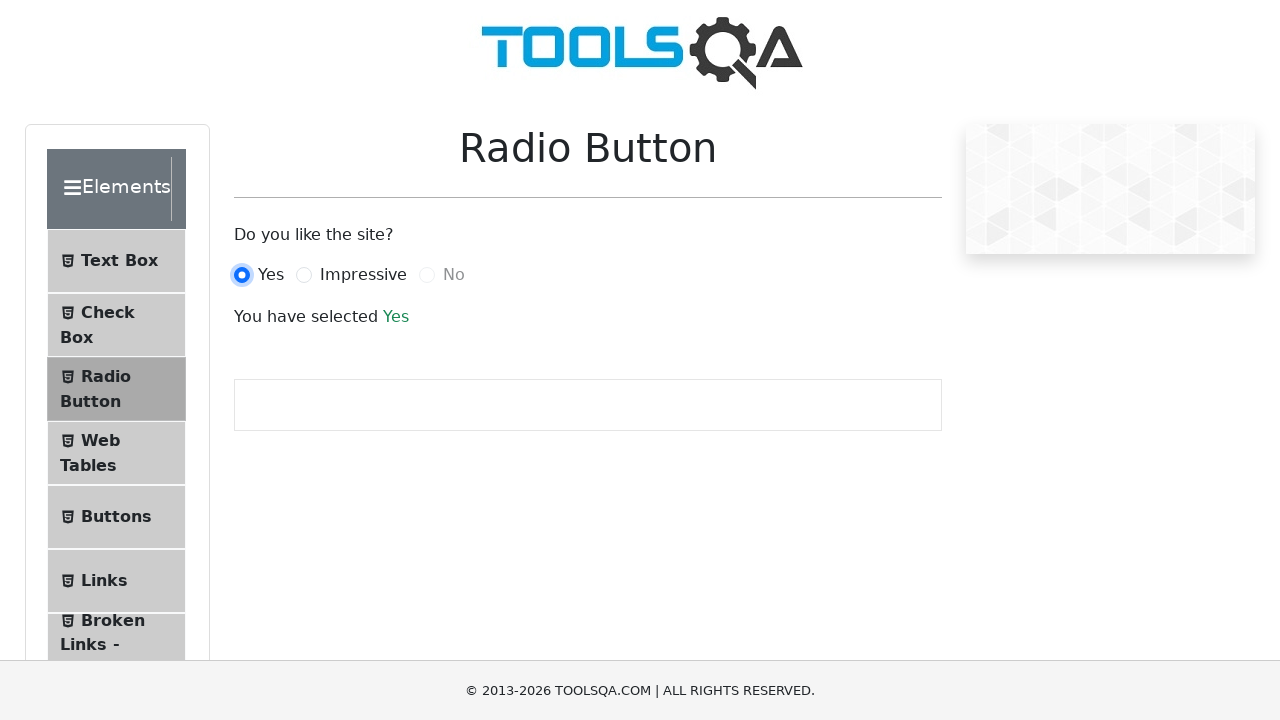

Confirmed selection feedback message 'You have selected Yes' appeared
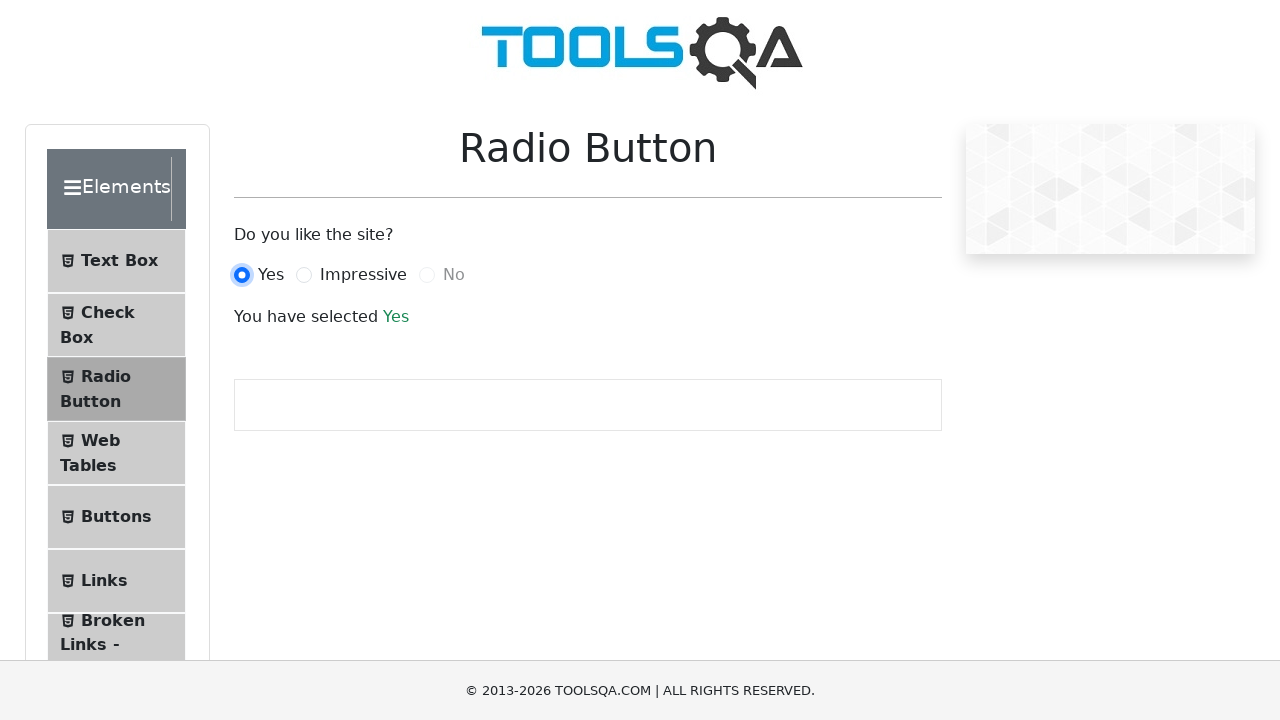

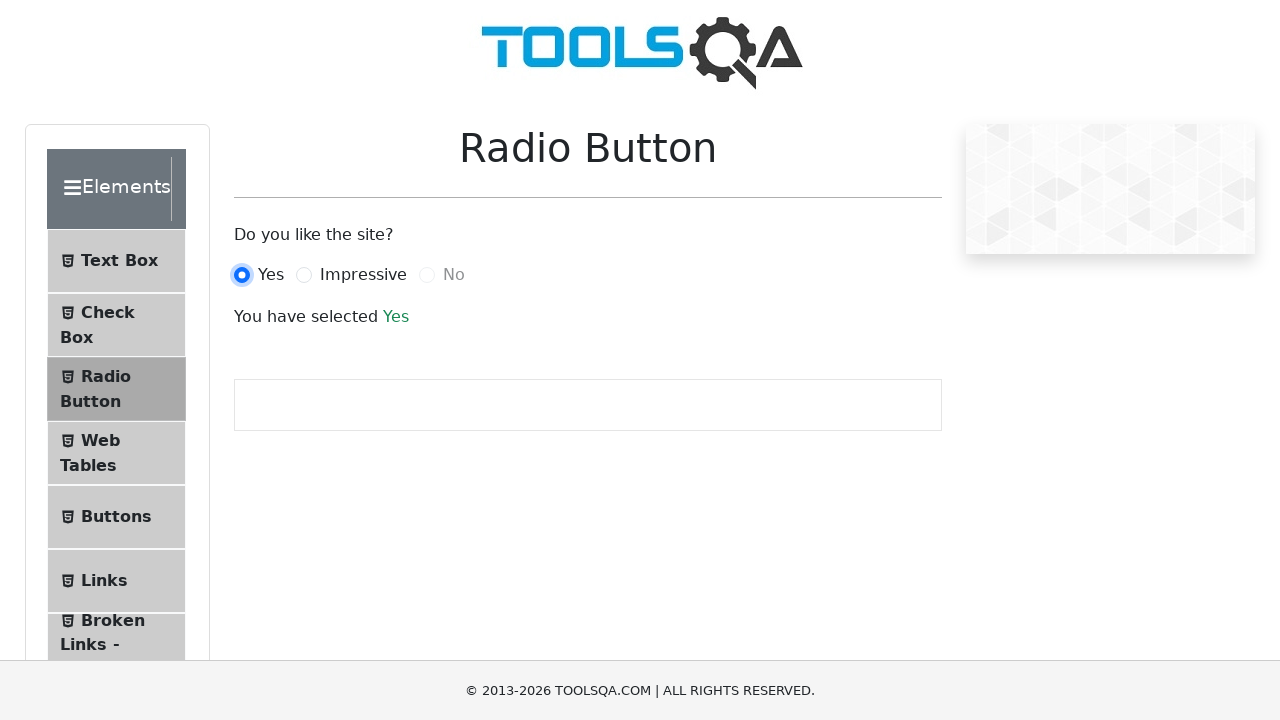